Navigates to a demo automation site, clicks on basic elements section, and triggers a JavaScript-based multi-window action

Starting URL: http://automationbykrishna.com/

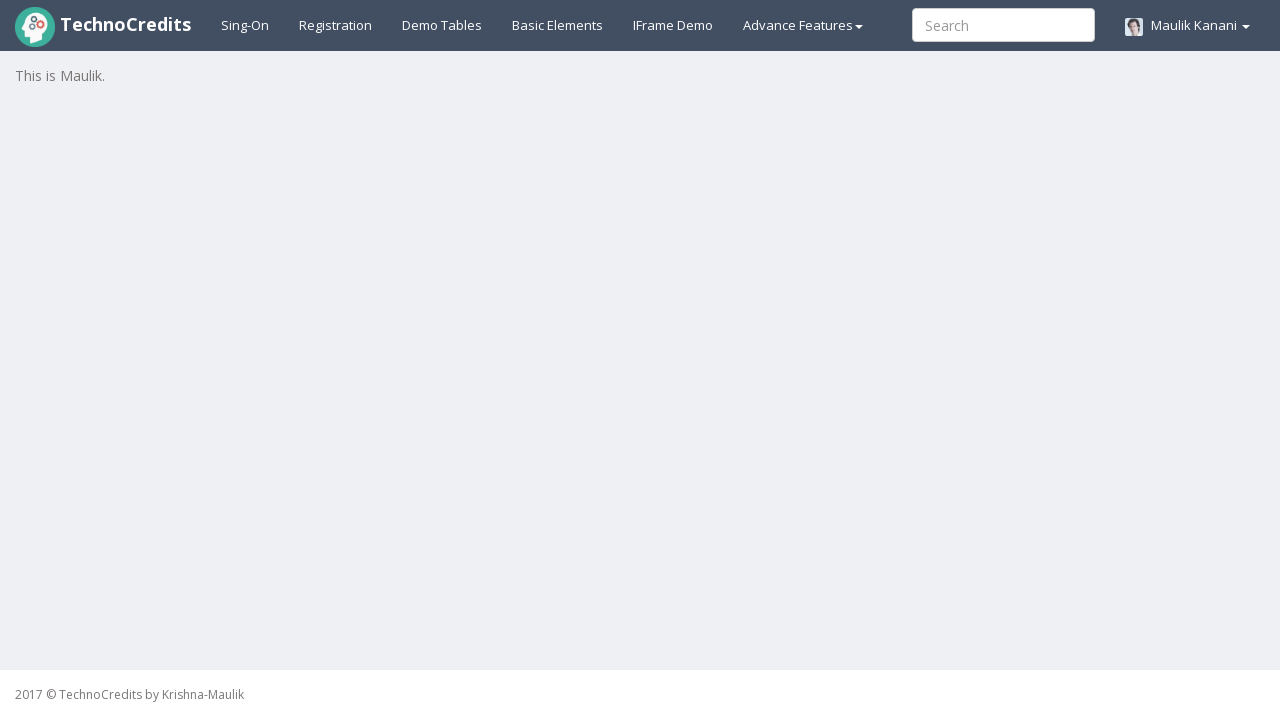

Navigated to automation demo site at http://automationbykrishna.com/
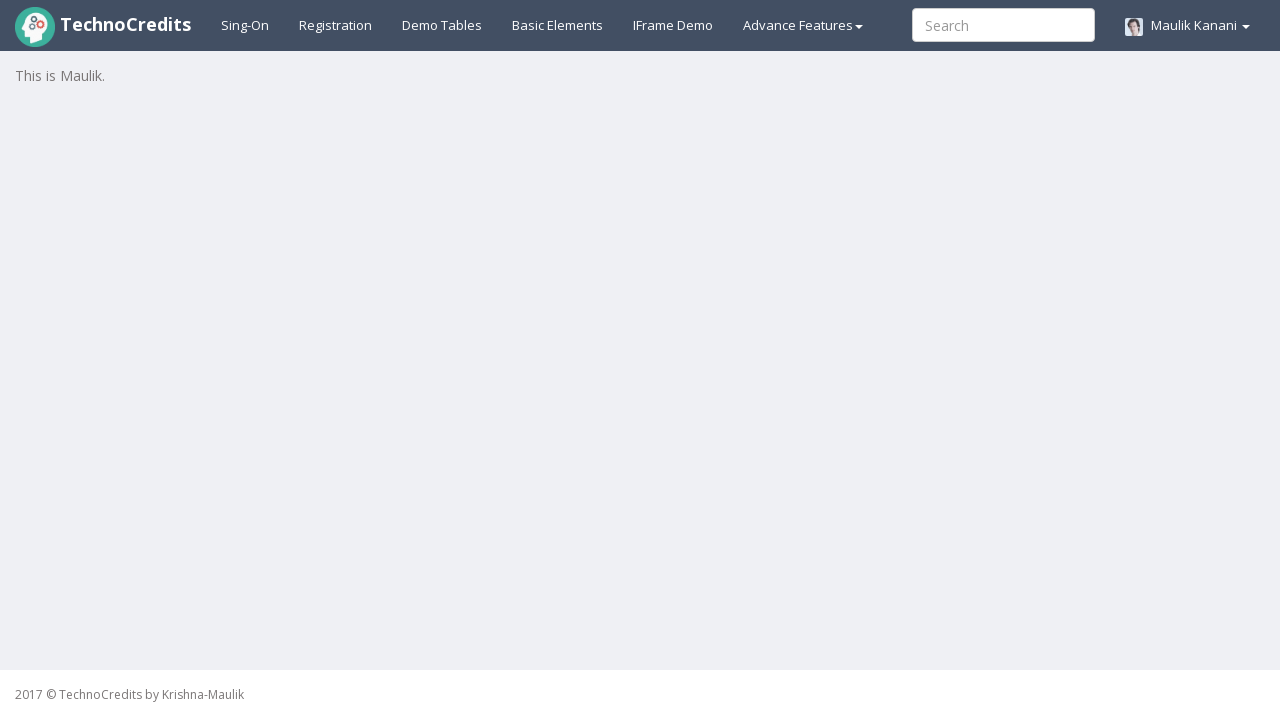

Clicked on basic elements section at (558, 25) on #basicelements
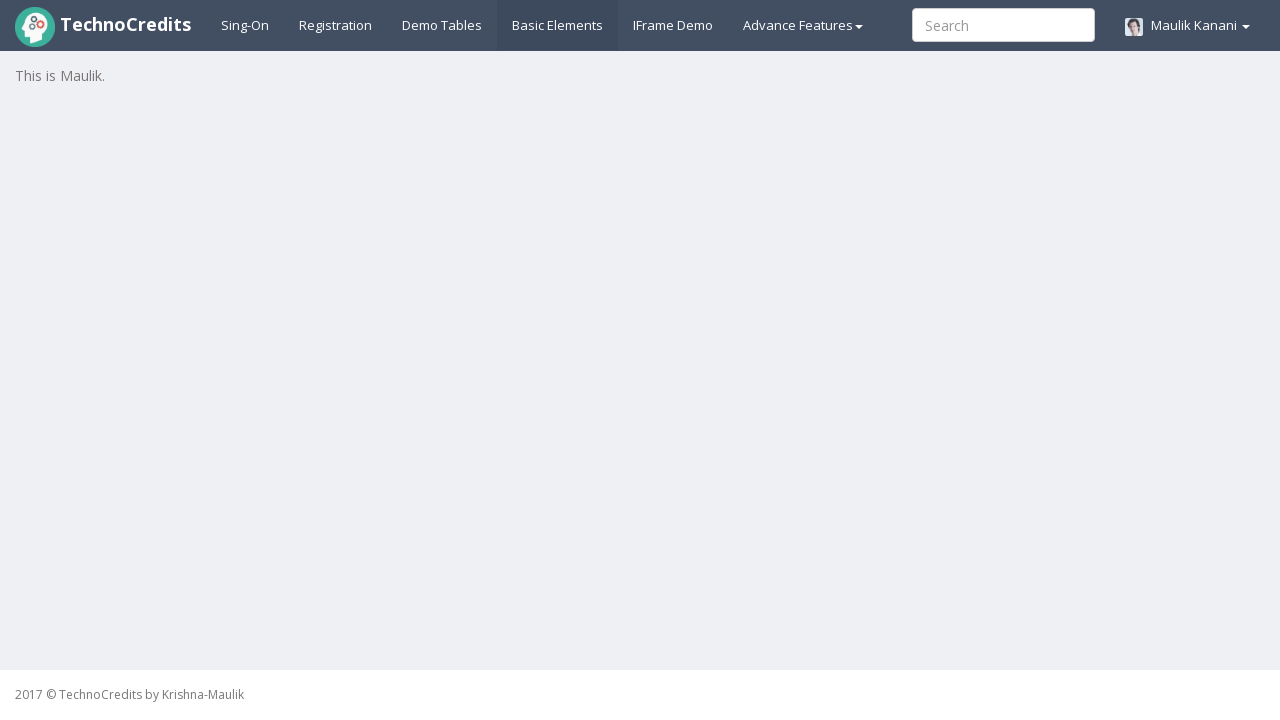

Waited for basic elements section to load (2000ms)
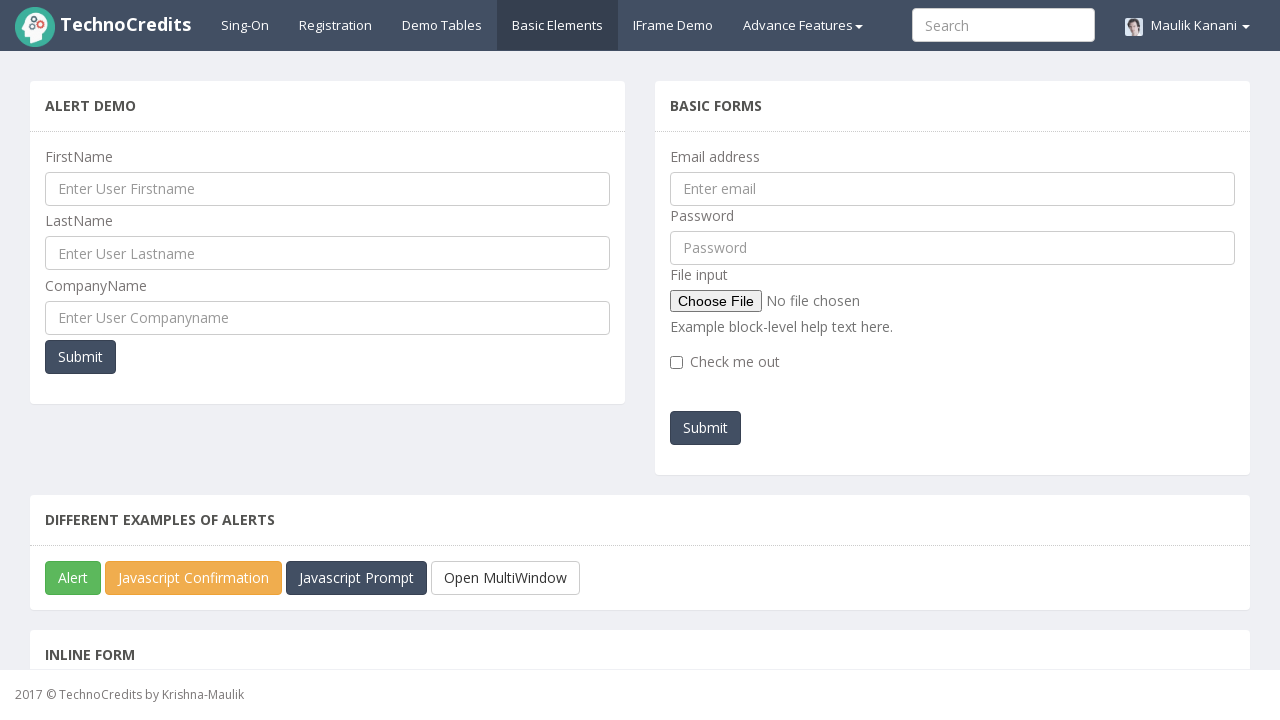

Triggered JavaScript-based multi-window action using evaluate()
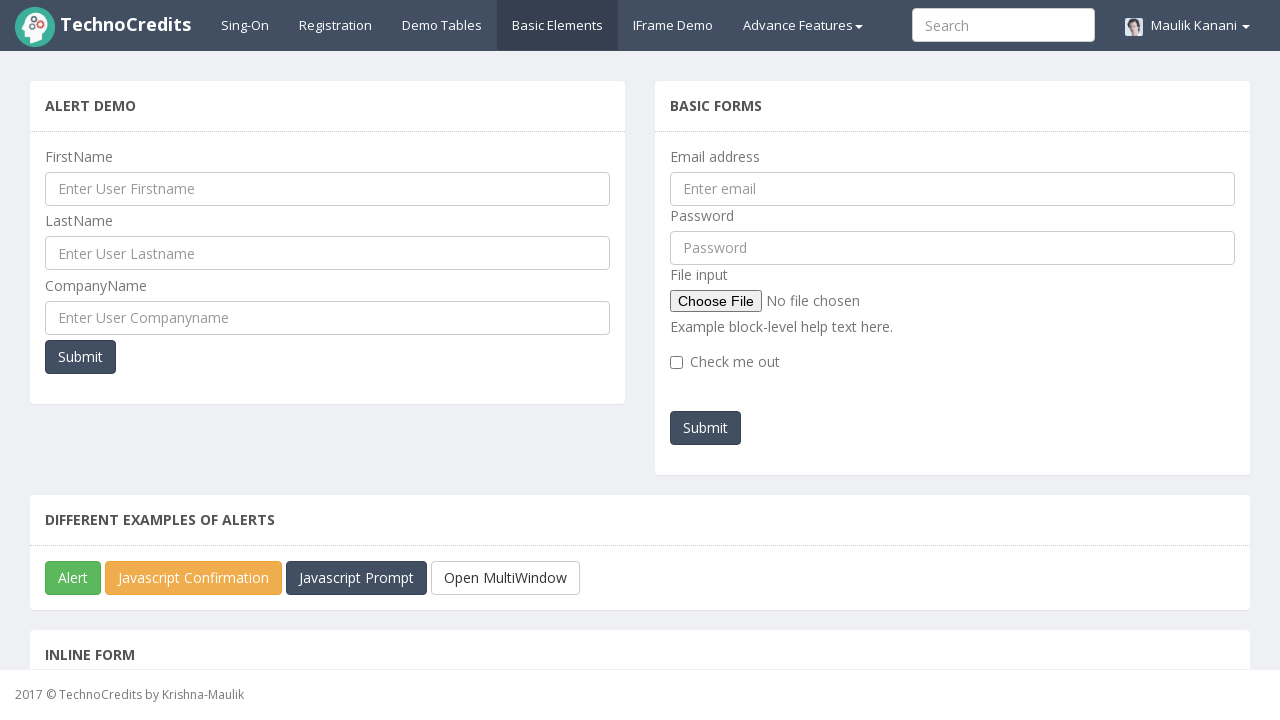

Retrieved current URL: http://automationbykrishna.com/#
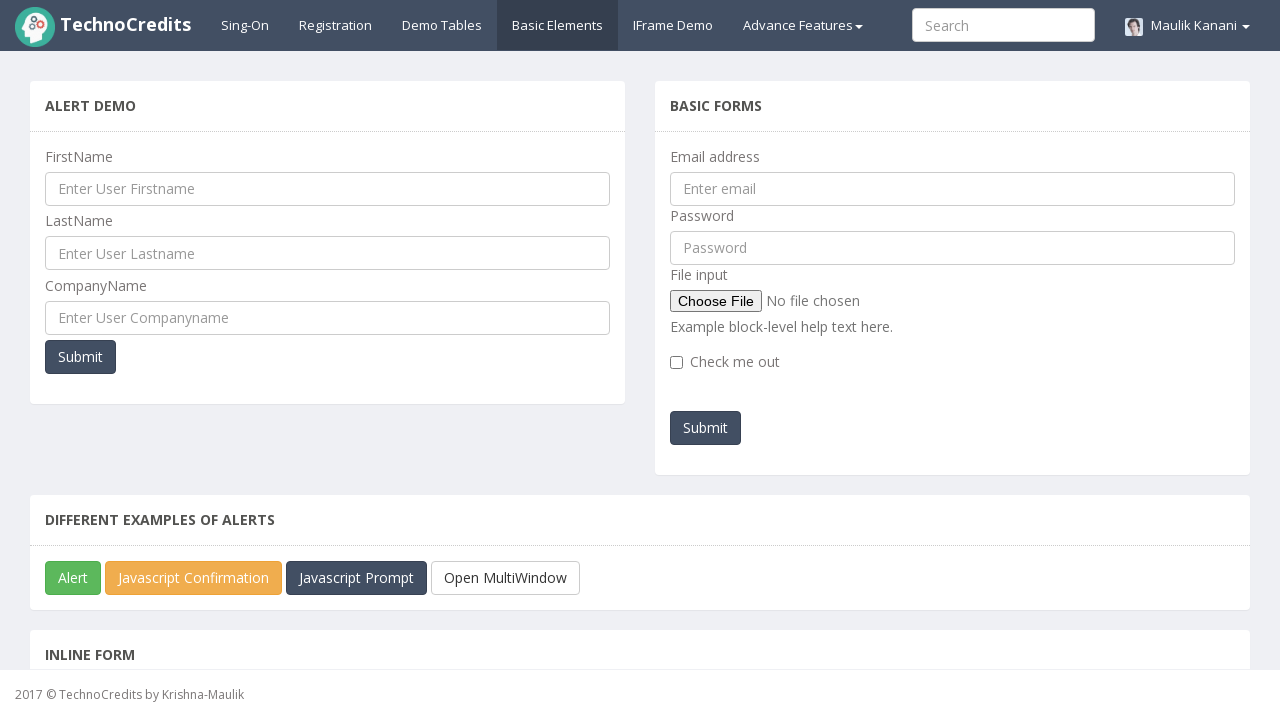

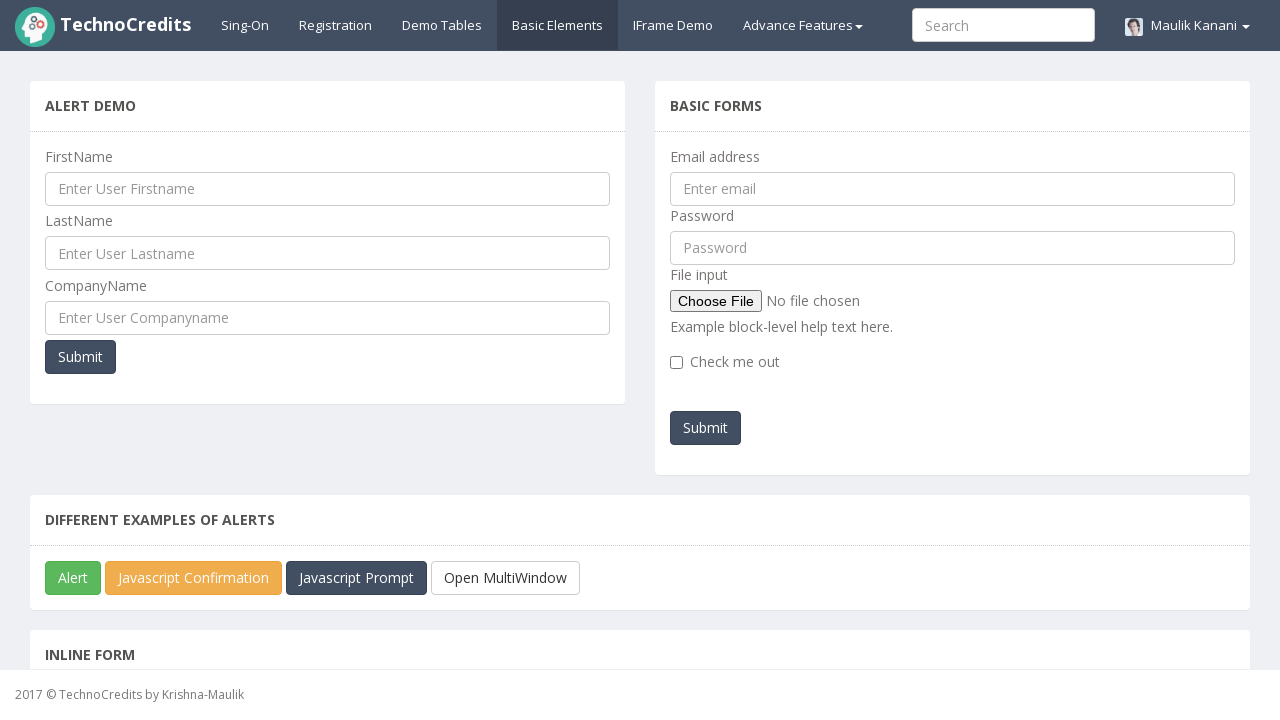